Tests that the Playwright Python documentation page has a "GET STARTED" link that navigates to the intro documentation page when clicked.

Starting URL: https://playwright.dev/python

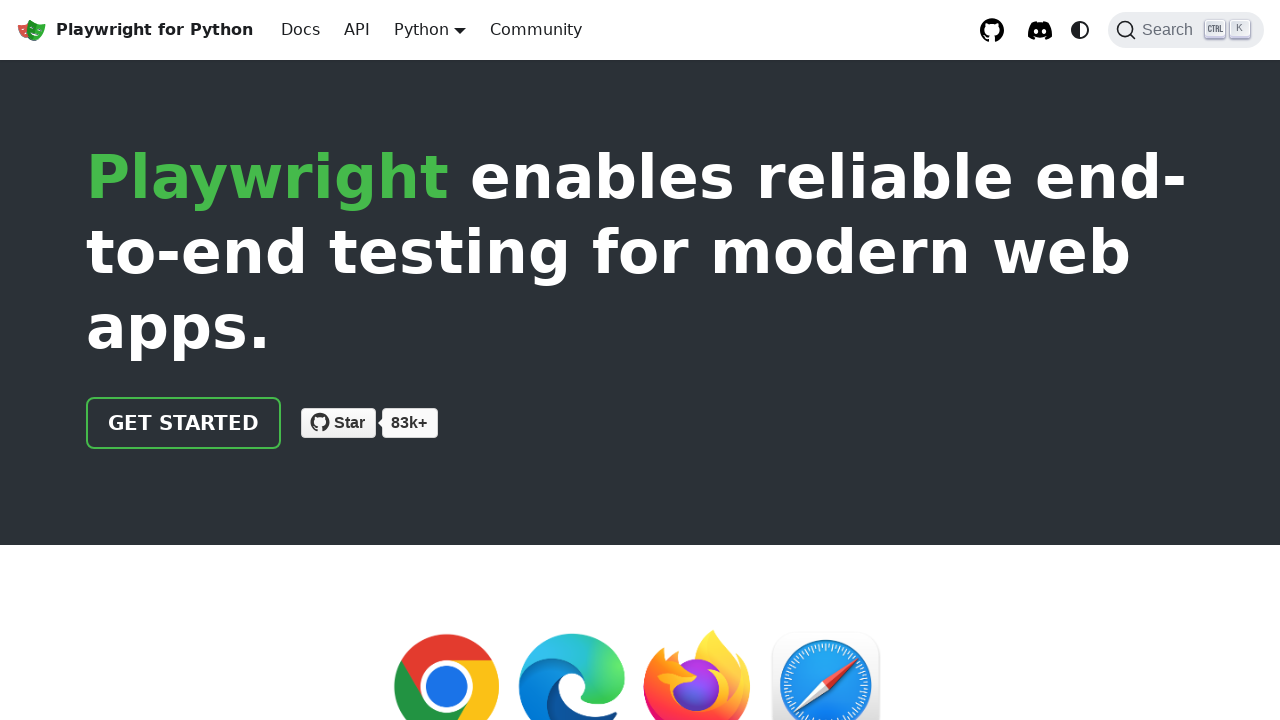

Clicked the 'GET STARTED' link at (184, 423) on internal:role=link[name="GET STARTED"i]
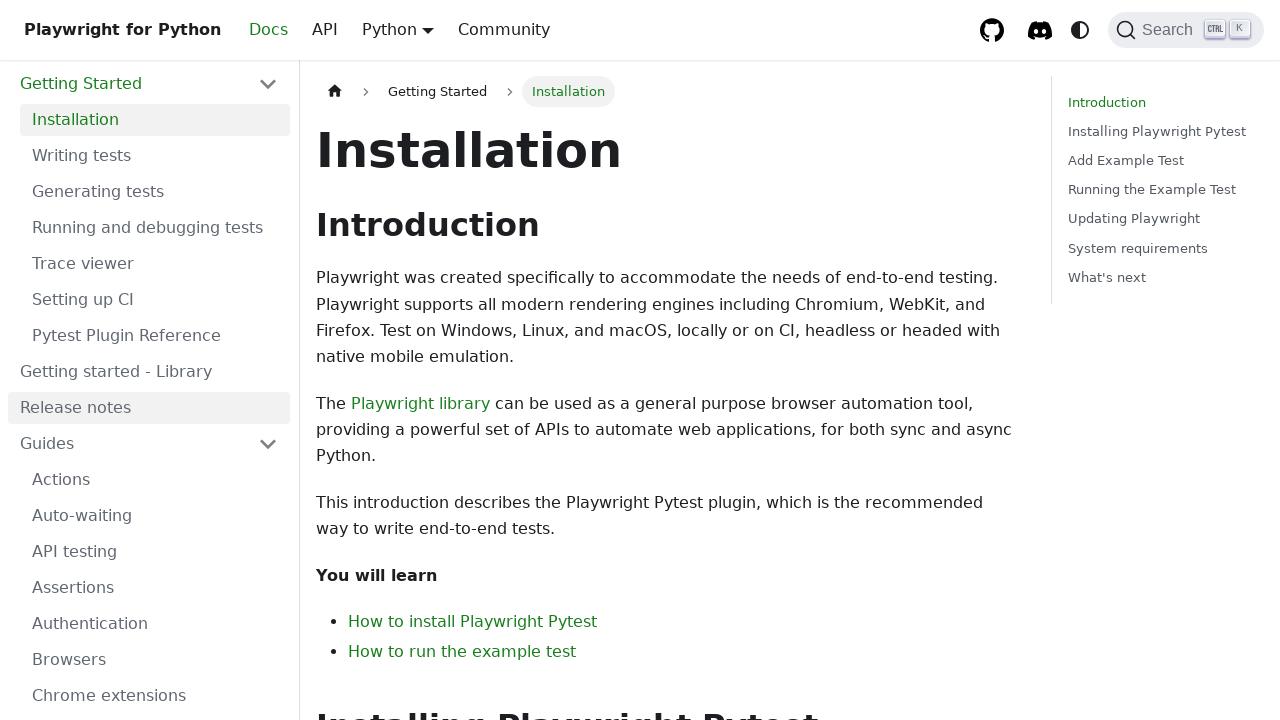

Navigated to intro documentation page at https://playwright.dev/python/docs/intro
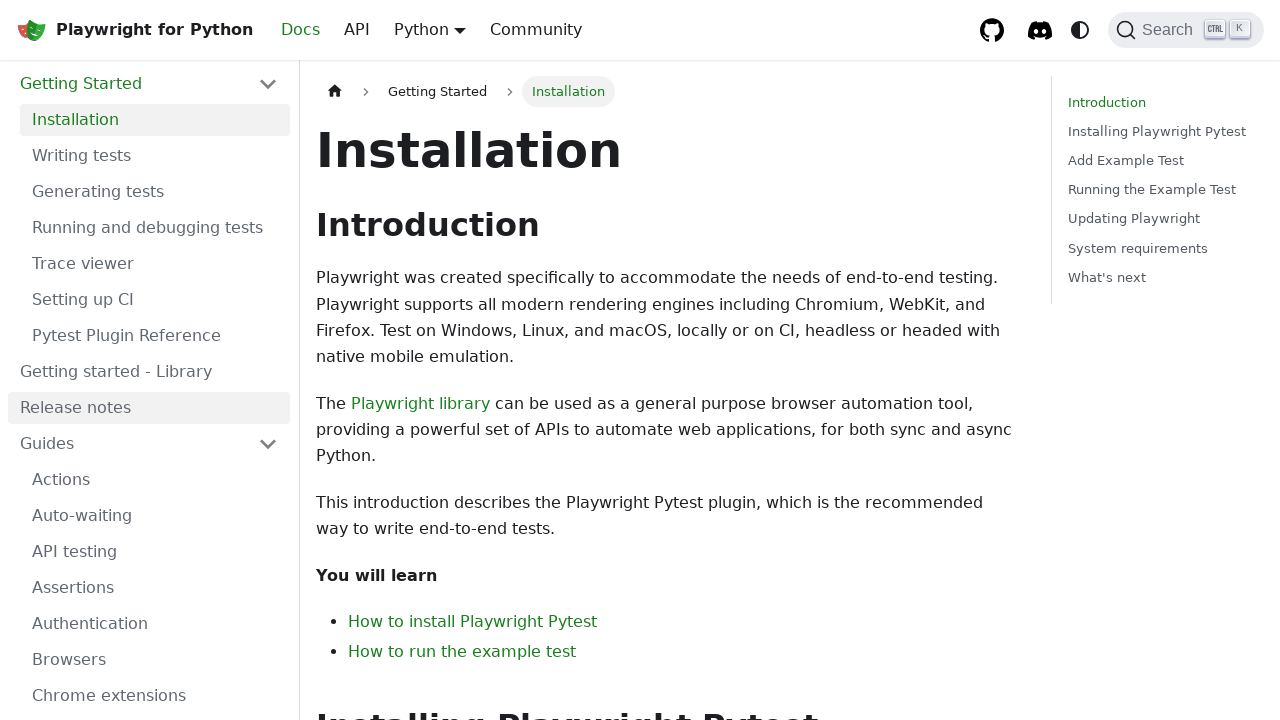

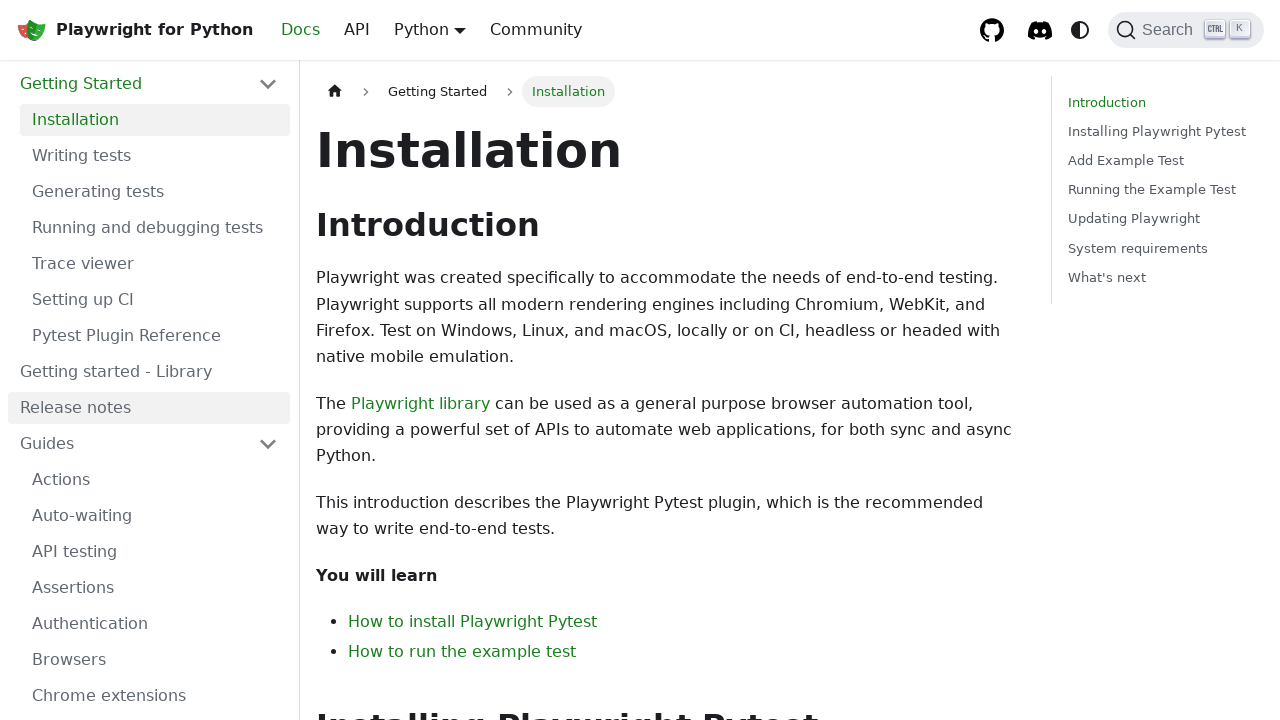